Tests a complete flight booking workflow by selecting departure/destination cities, choosing a flight, filling purchase details, and completing the booking

Starting URL: https://blazedemo.com

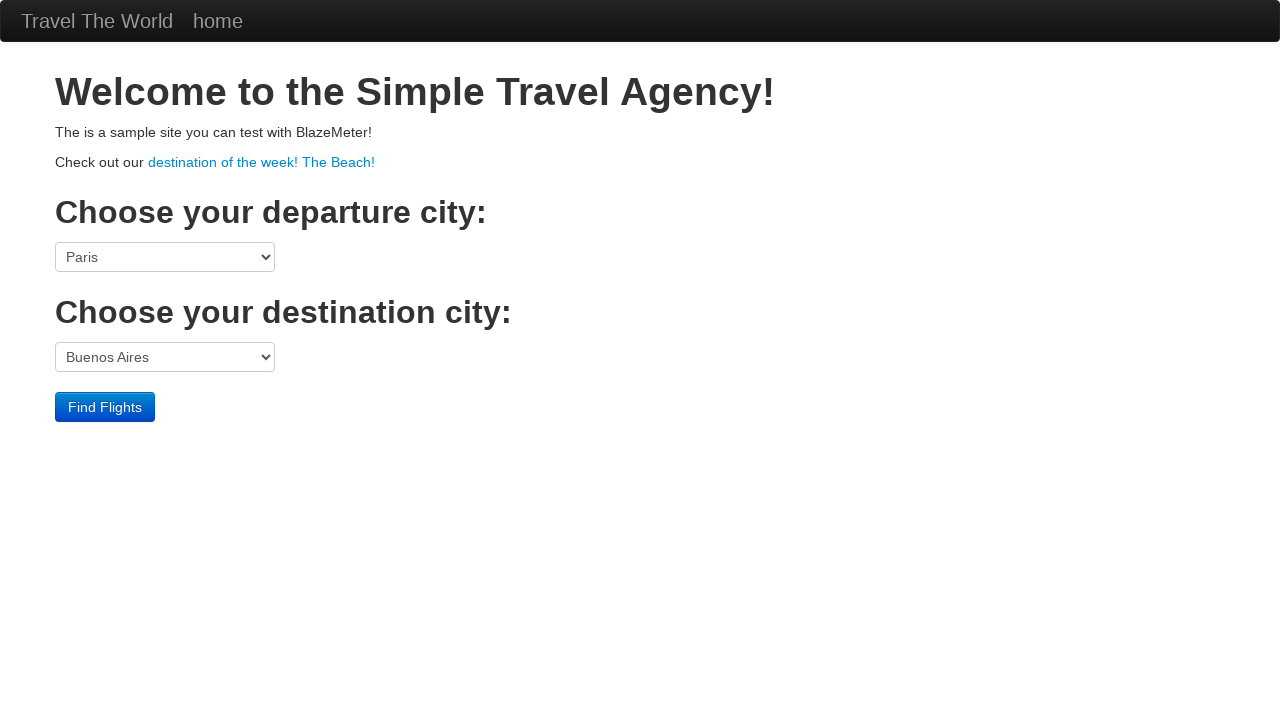

Selected Portland as departure city on select[name='fromPort']
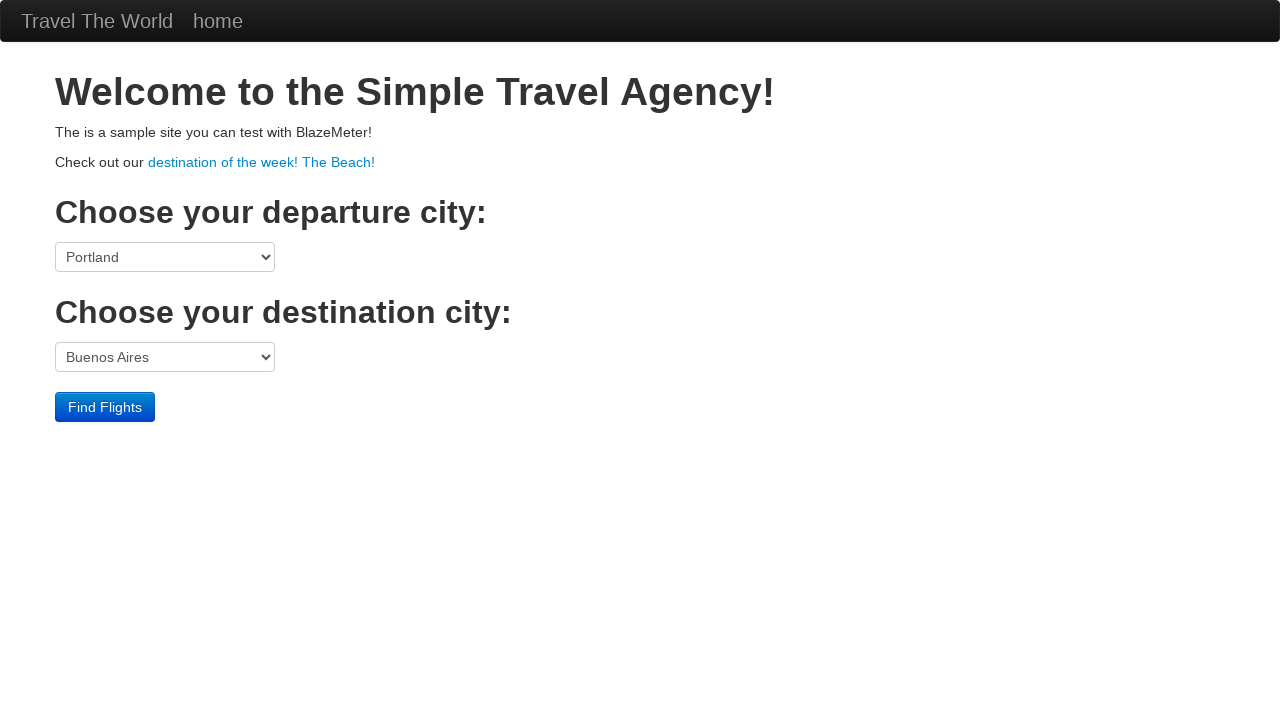

Selected Cairo as destination city on select[name='toPort']
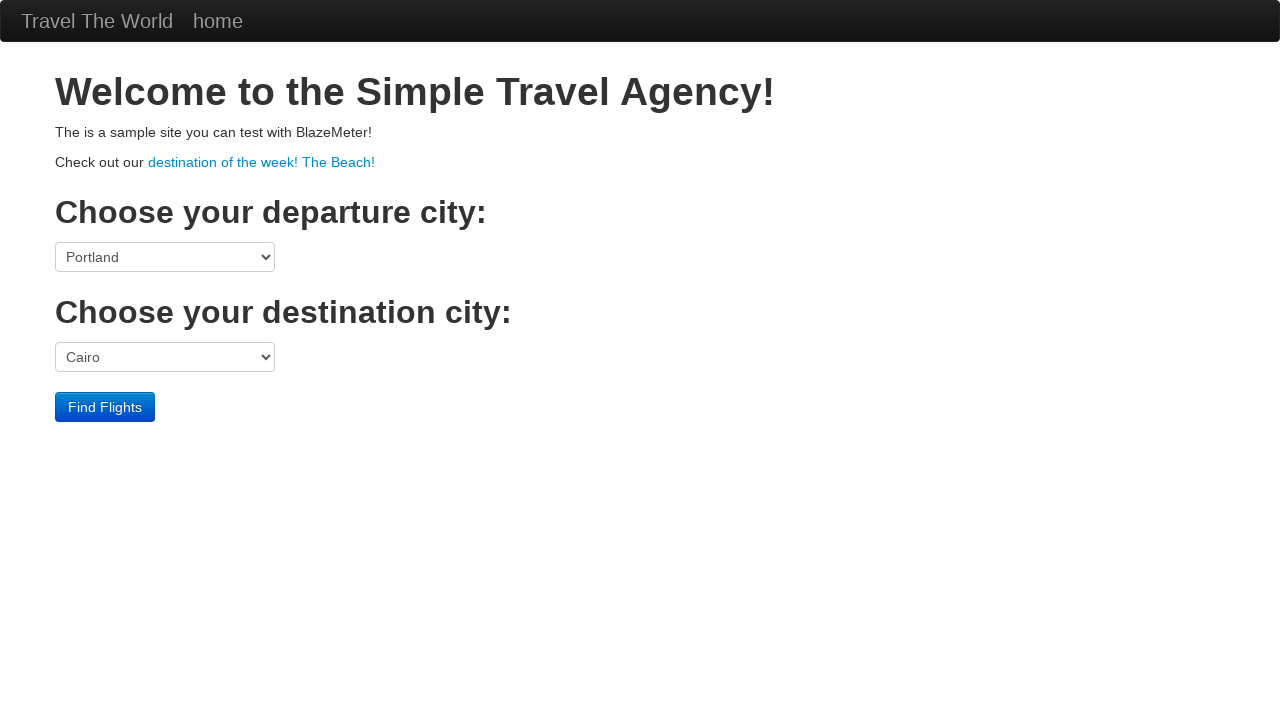

Clicked Find Flights button at (105, 407) on input[type='submit'][value='Find Flights']
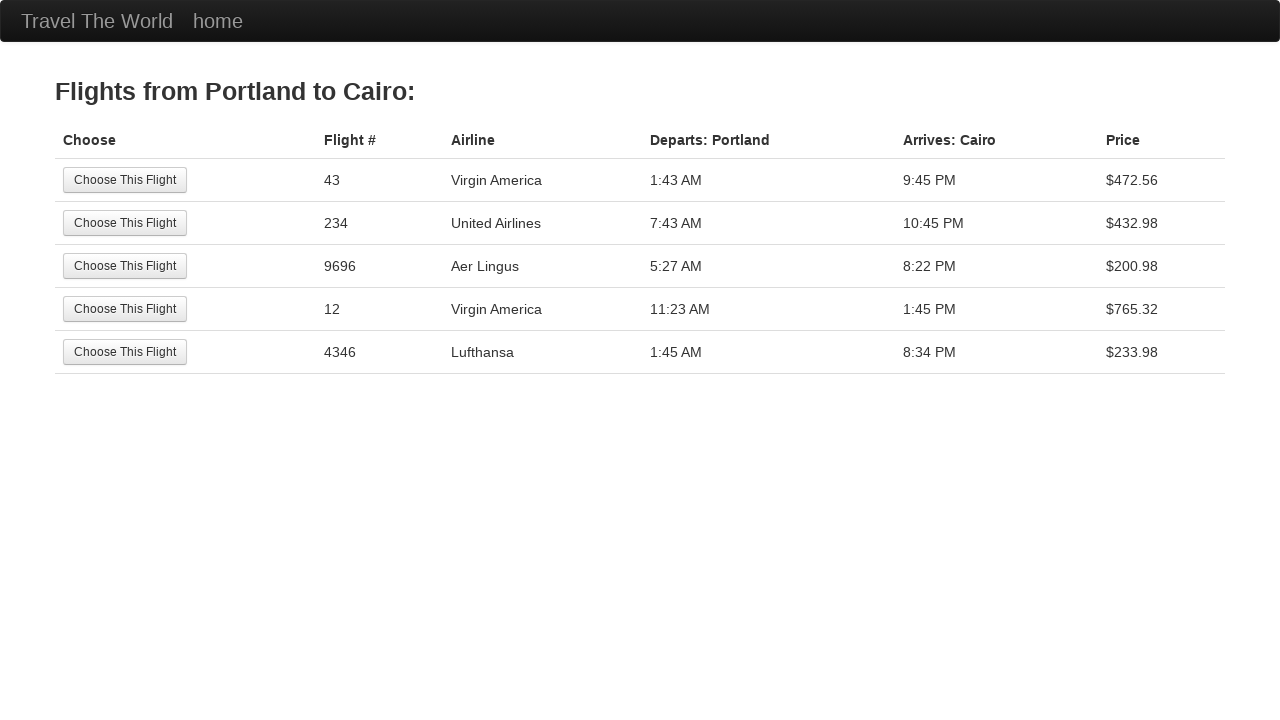

Flight list loaded with available options
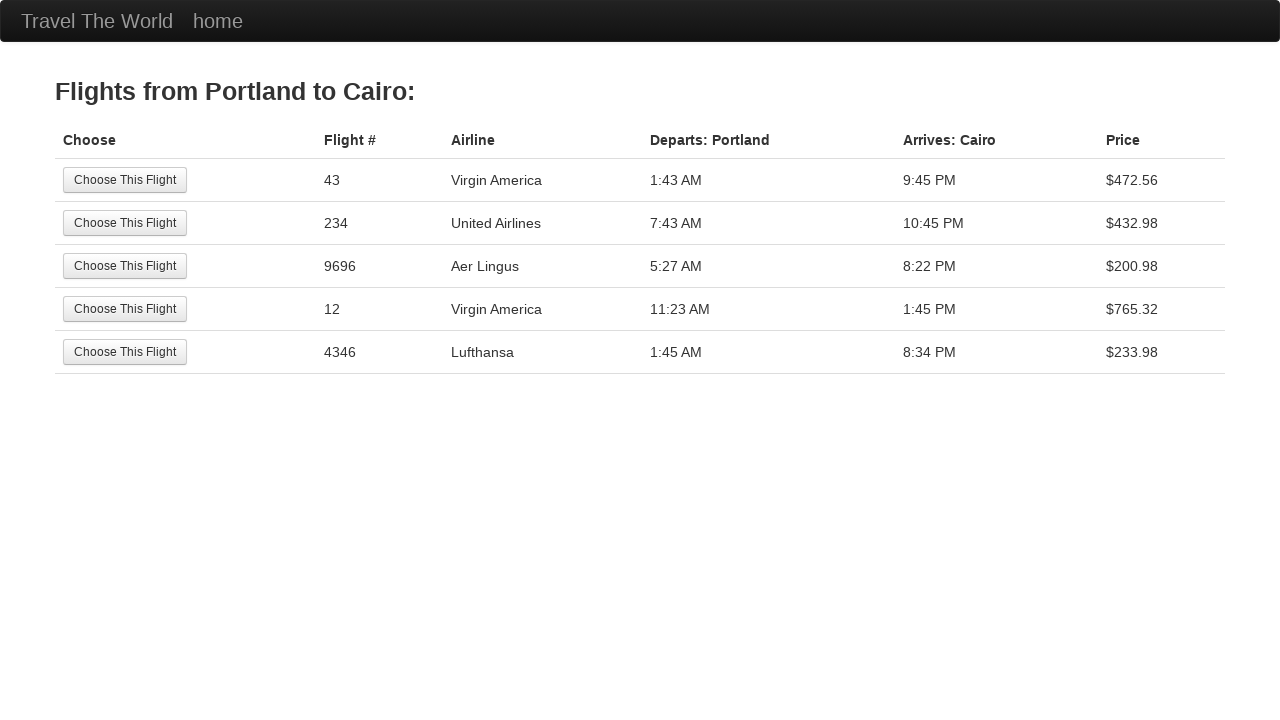

Selected third flight option at (125, 266) on input[type='submit'][value='Choose This Flight'] >> nth=2
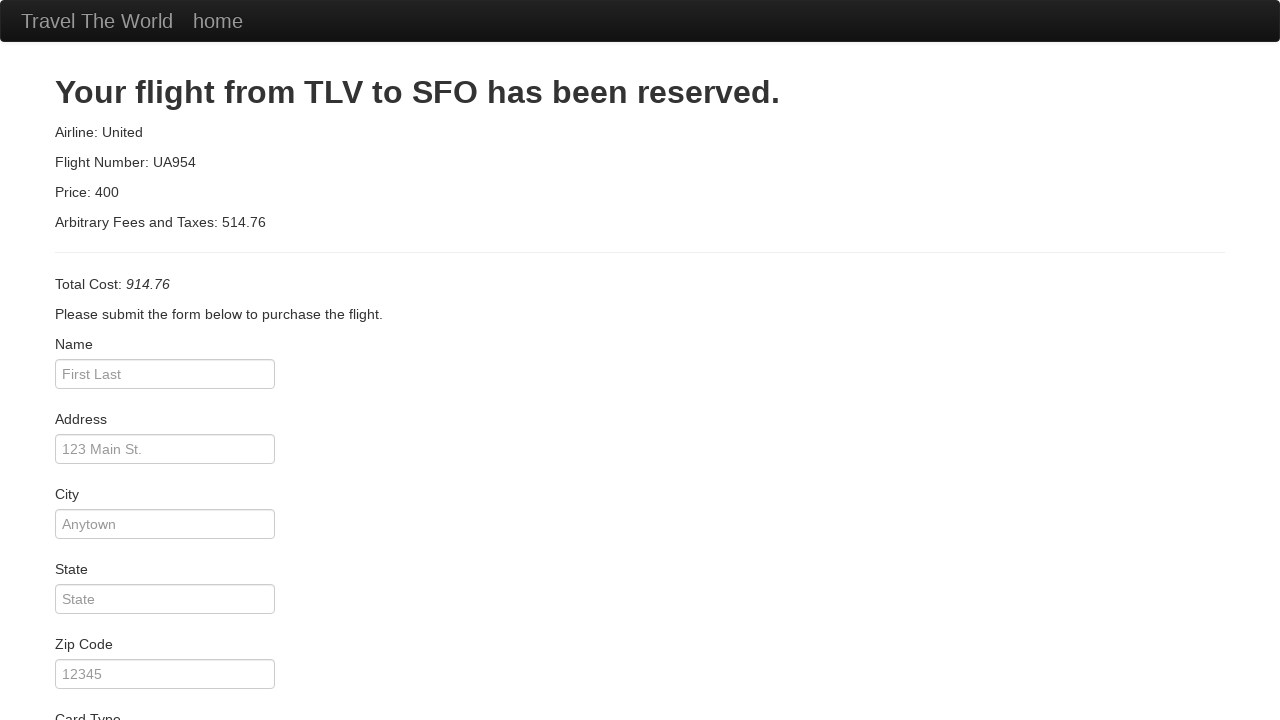

Entered passenger name: Teste on input[name='inputName']
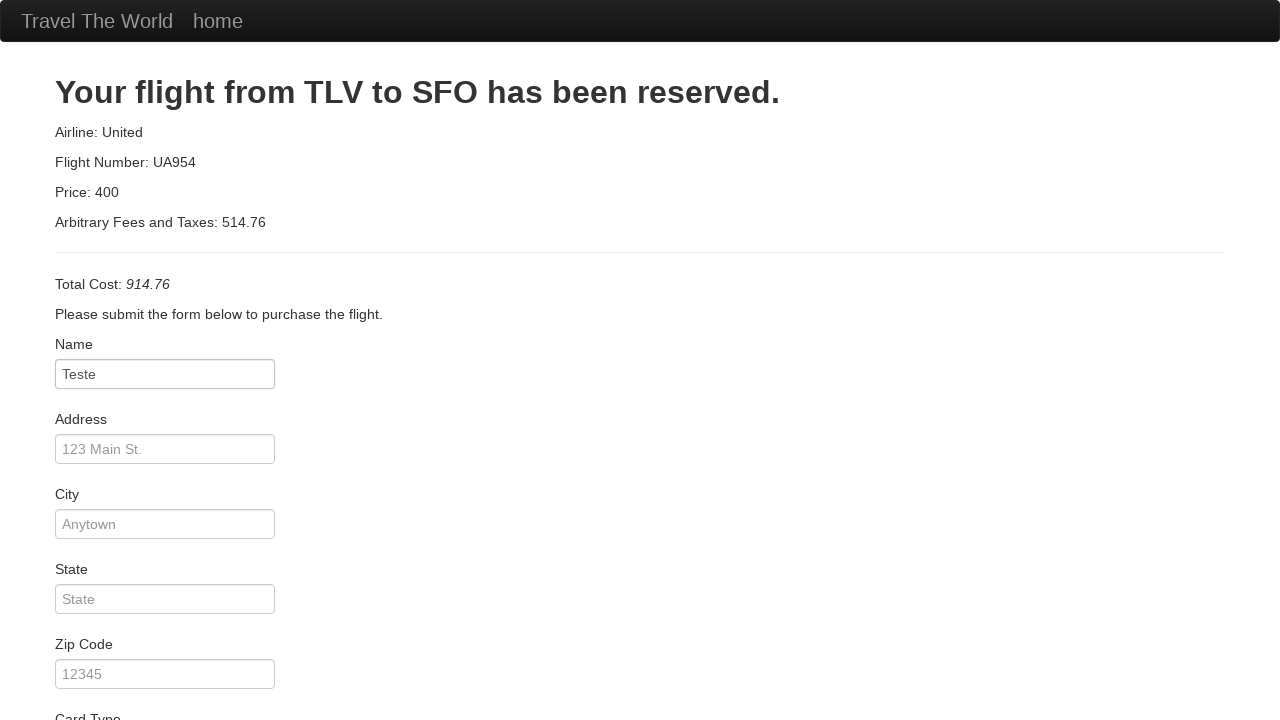

Entered address: End on input[name='address']
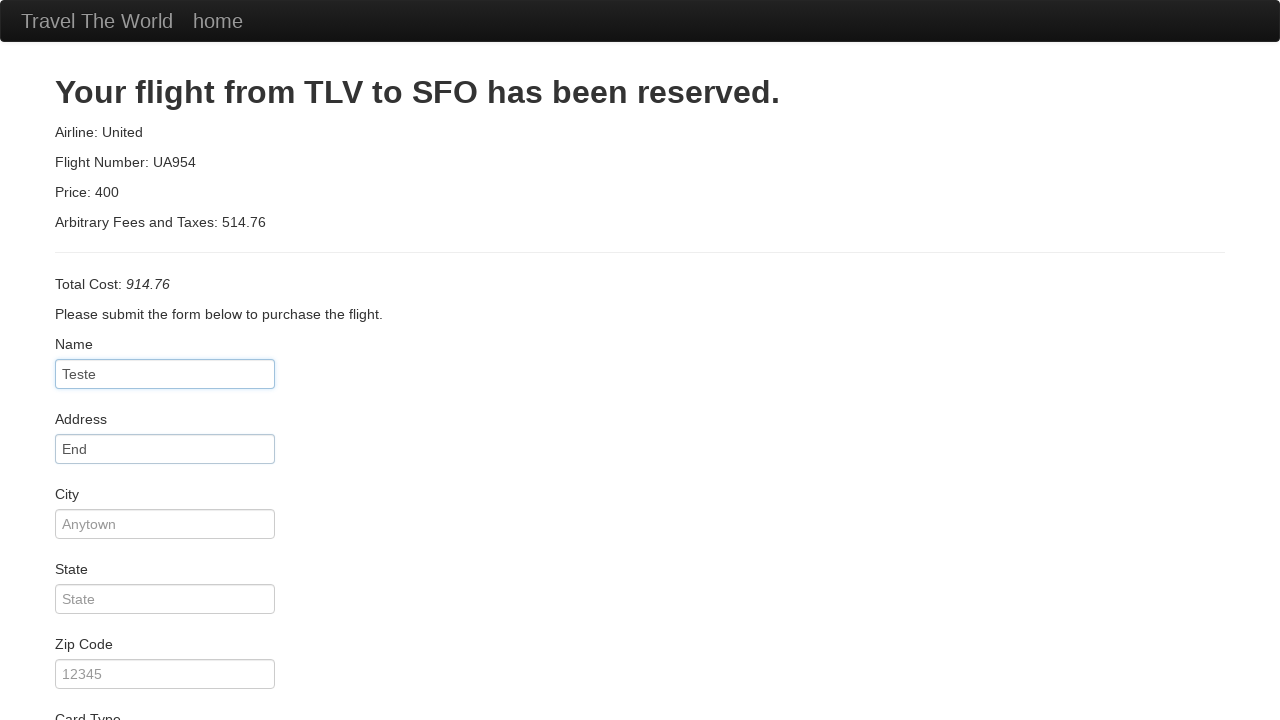

Entered city: Aveiro on input[name='city']
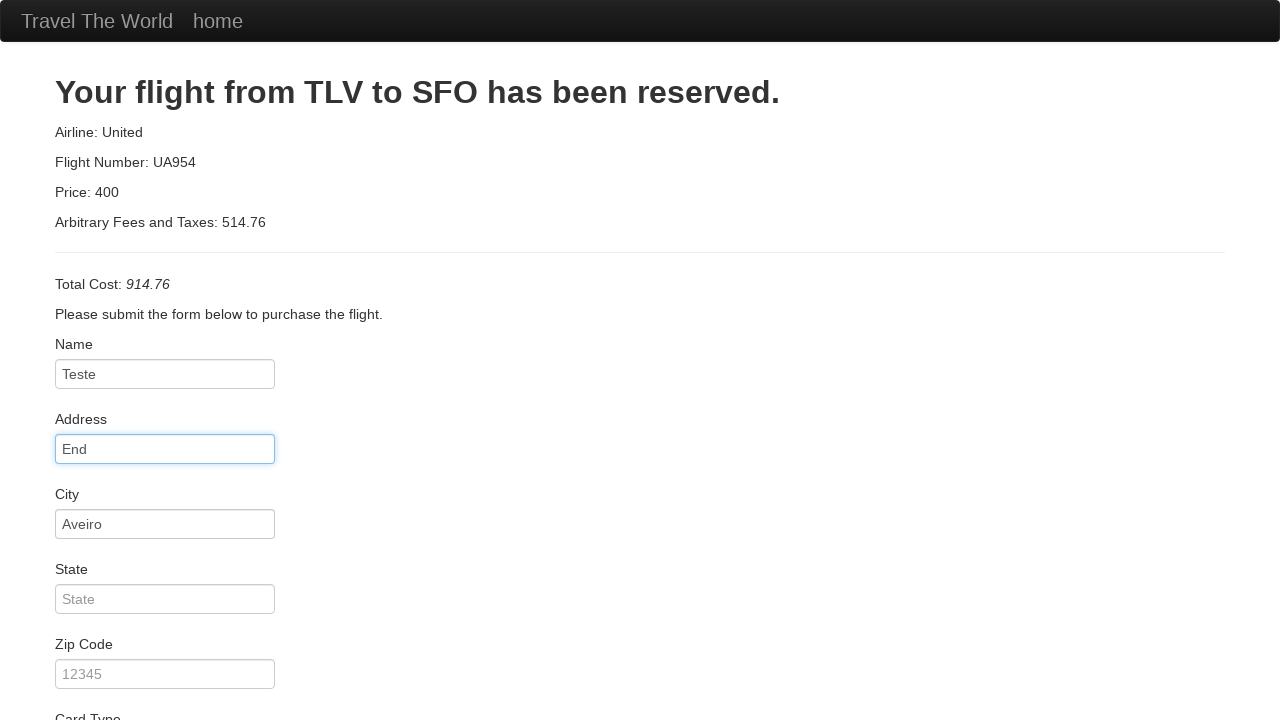

Entered state: Estado on input[name='state']
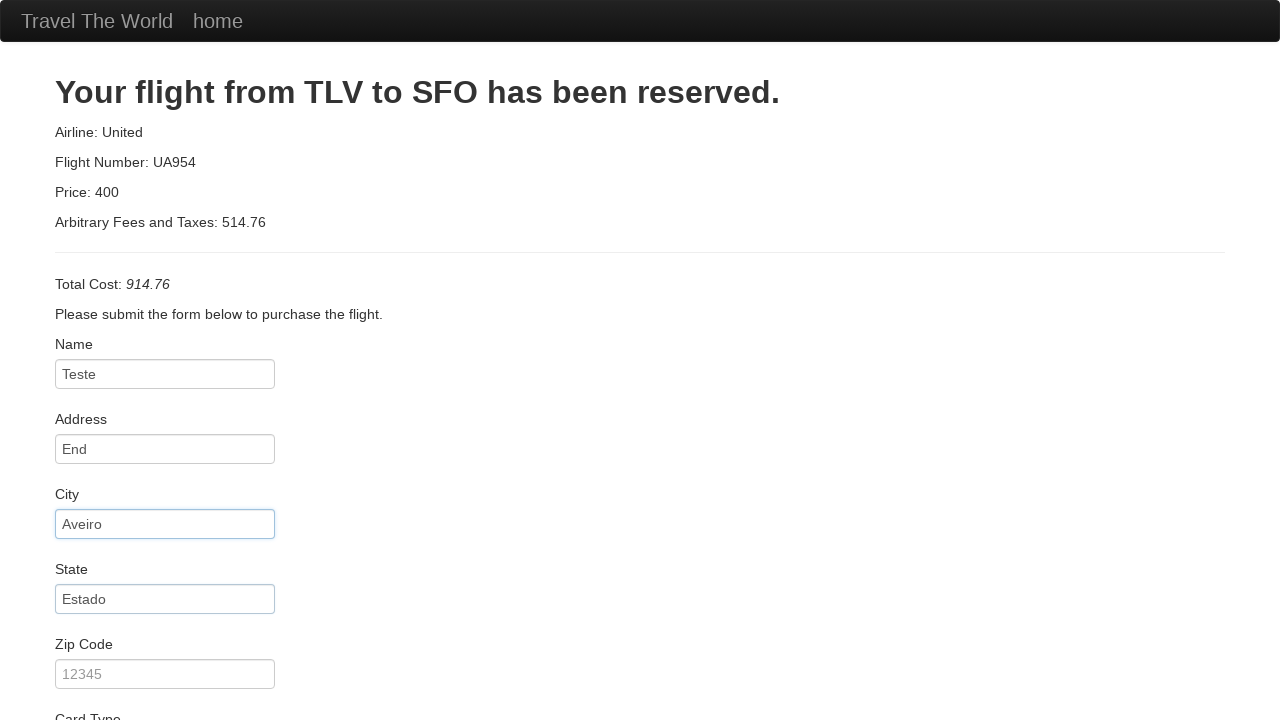

Entered zip code: 123 on input[name='zipCode']
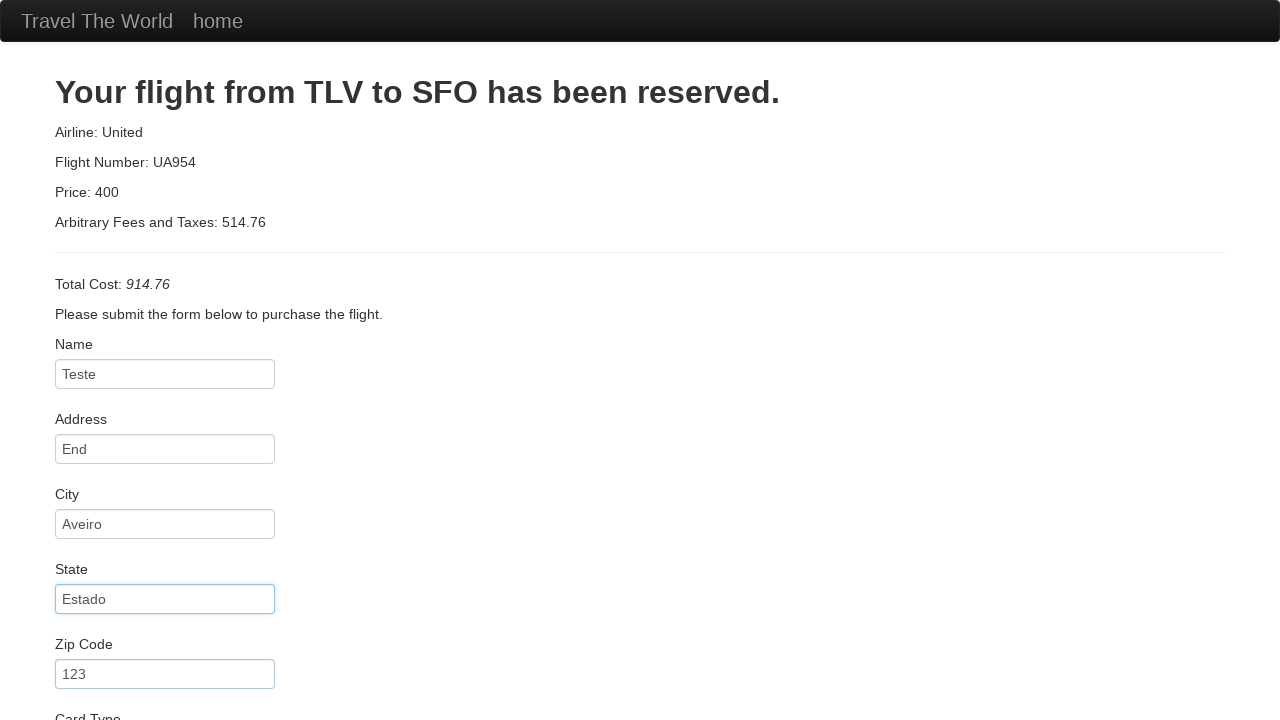

Selected American Express as card type on select[name='cardType']
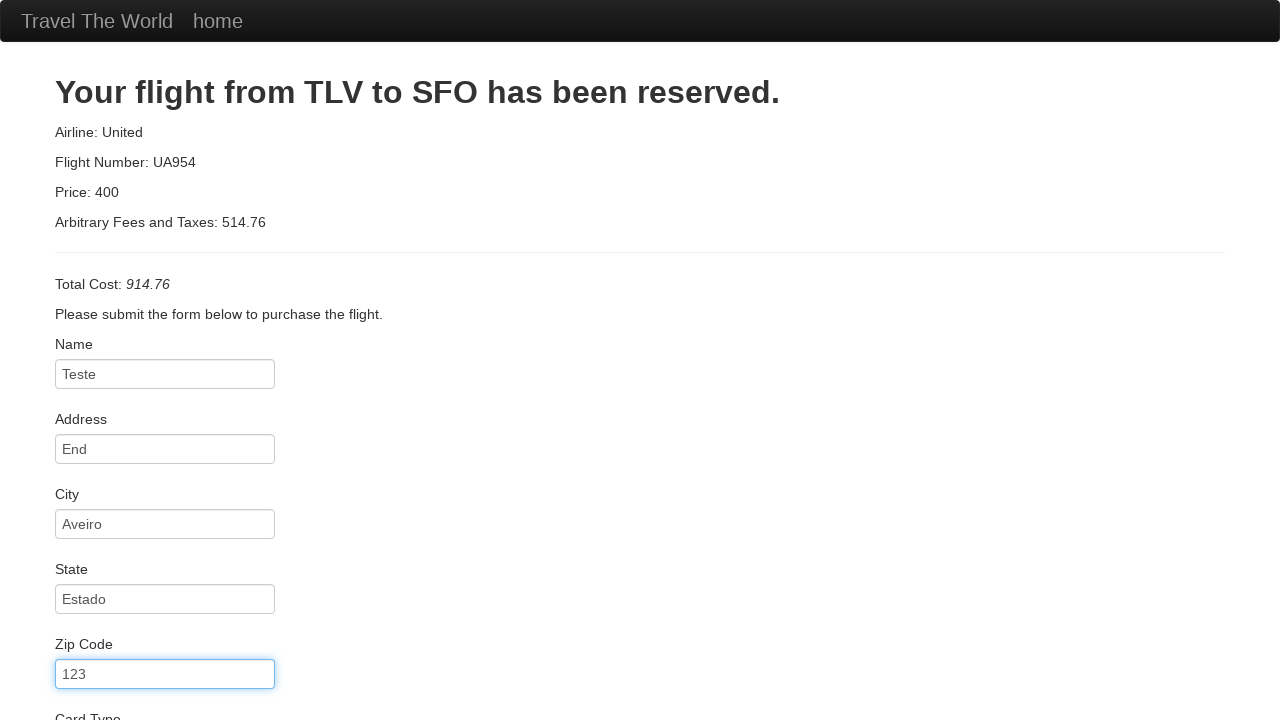

Entered credit card number: 1231123 on input[name='creditCardNumber']
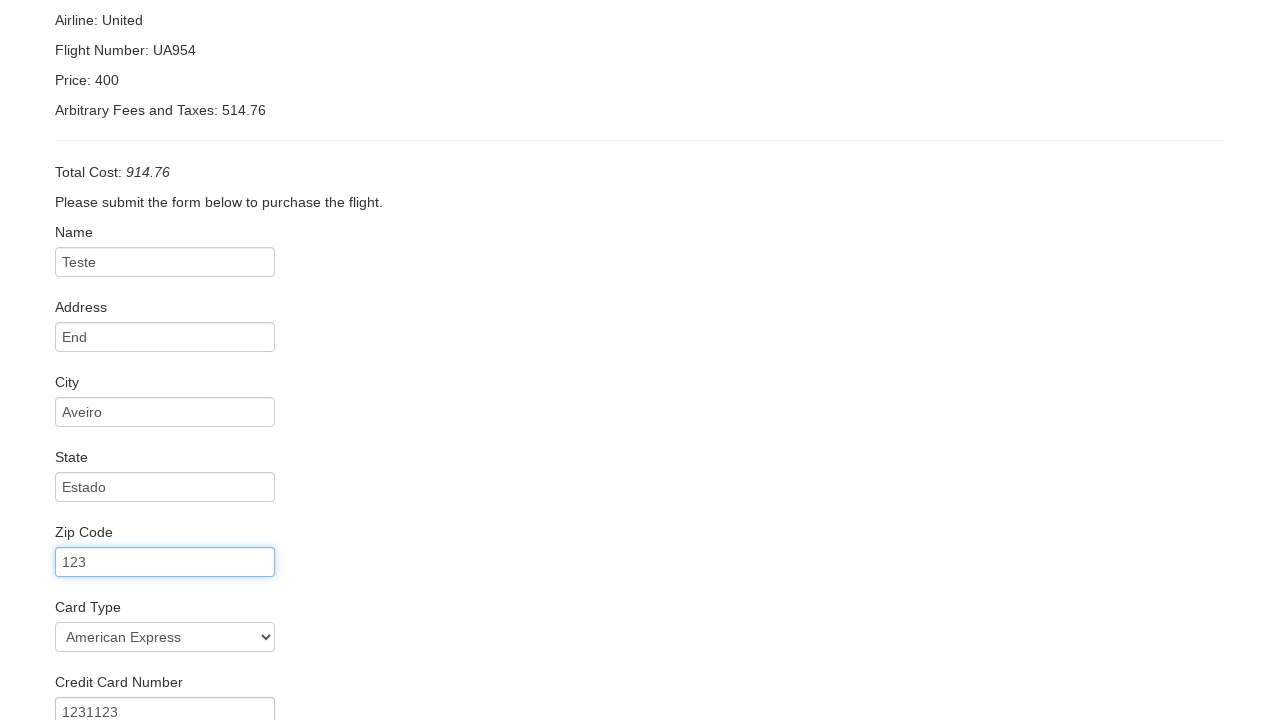

Entered credit card expiration month: 12 on input[name='creditCardMonth']
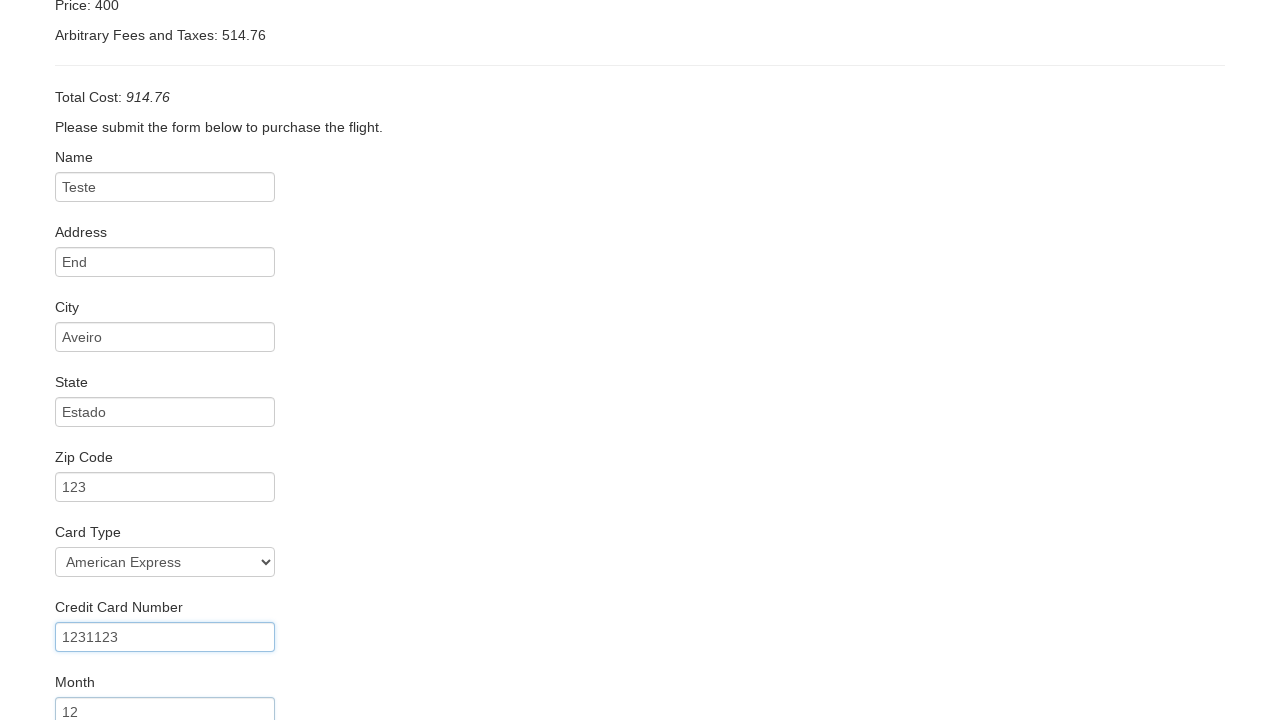

Entered credit card expiration year: 2024 on input[name='creditCardYear']
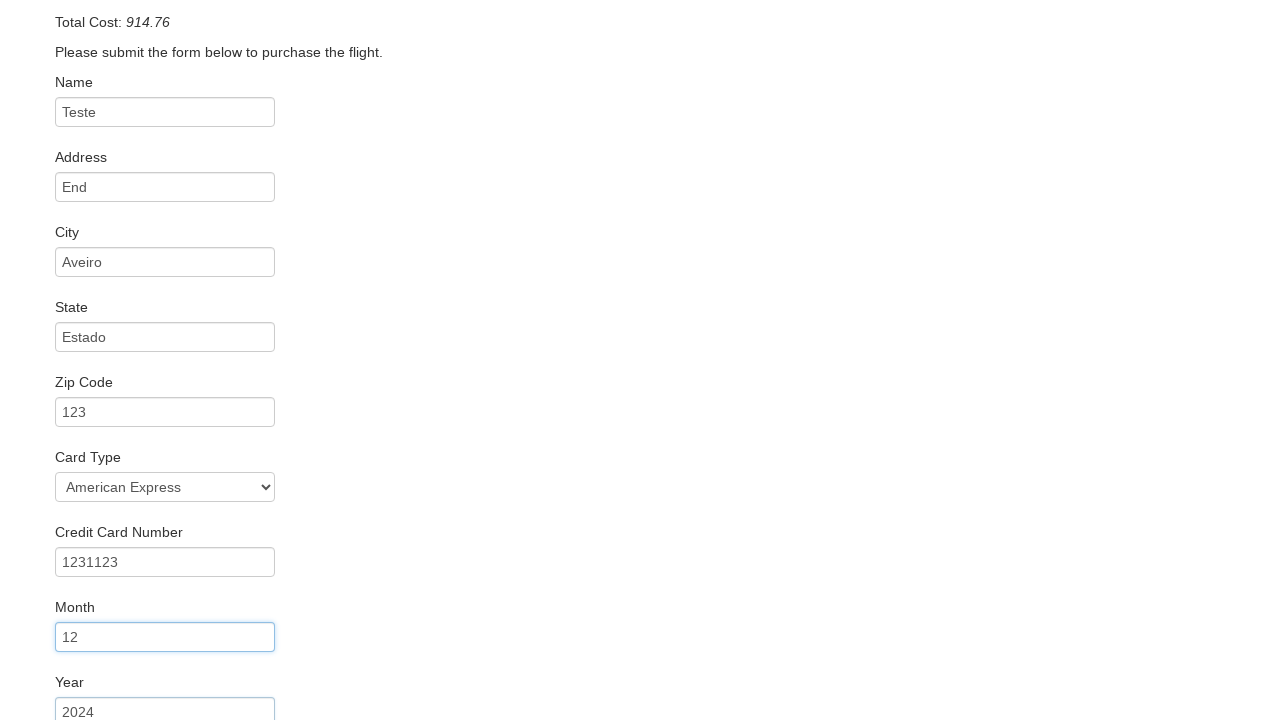

Entered cardholder name: John Wick on input[name='nameOnCard']
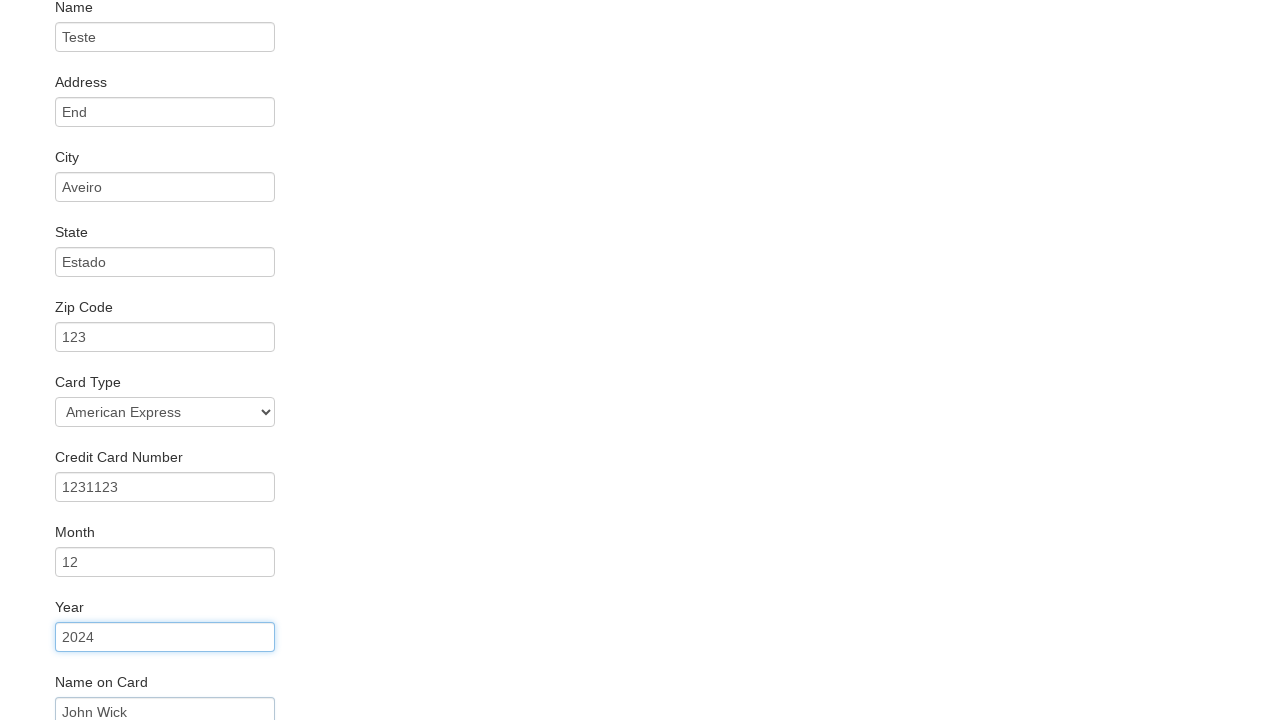

Checked Remember Me checkbox at (62, 656) on input[name='rememberMe']
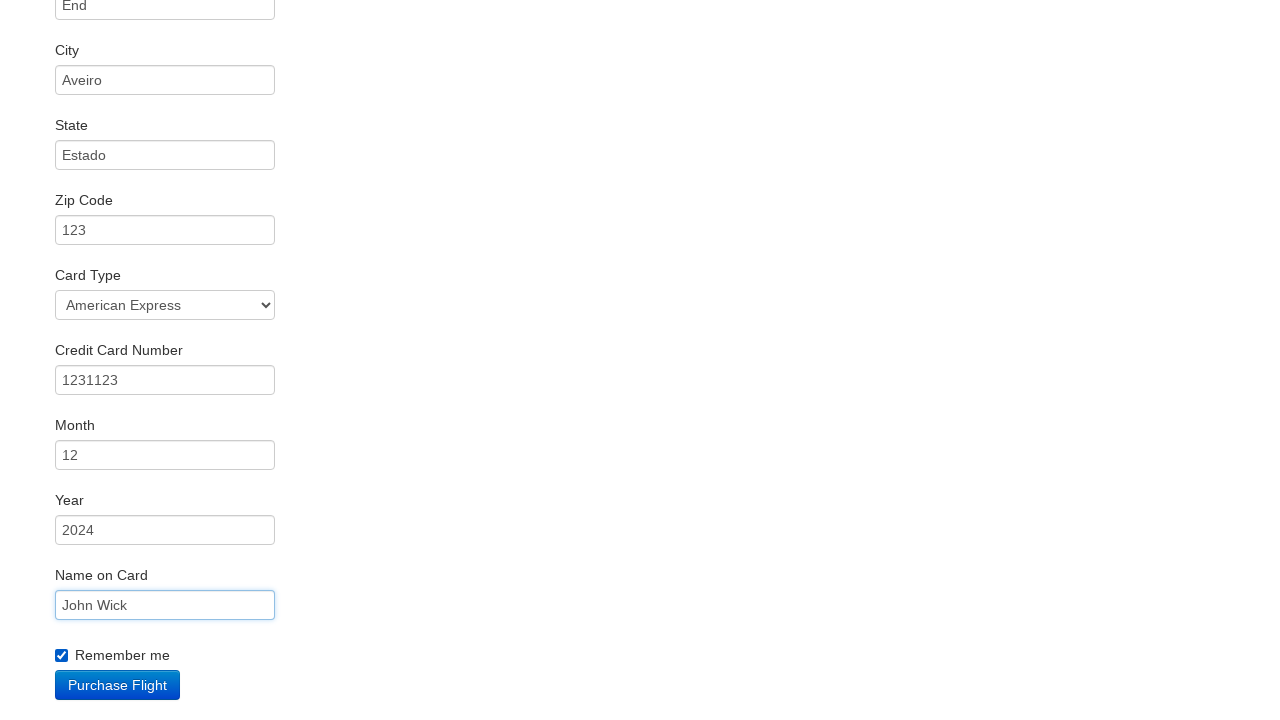

Clicked Purchase Flight button to complete booking at (118, 685) on input[type='submit'][value='Purchase Flight']
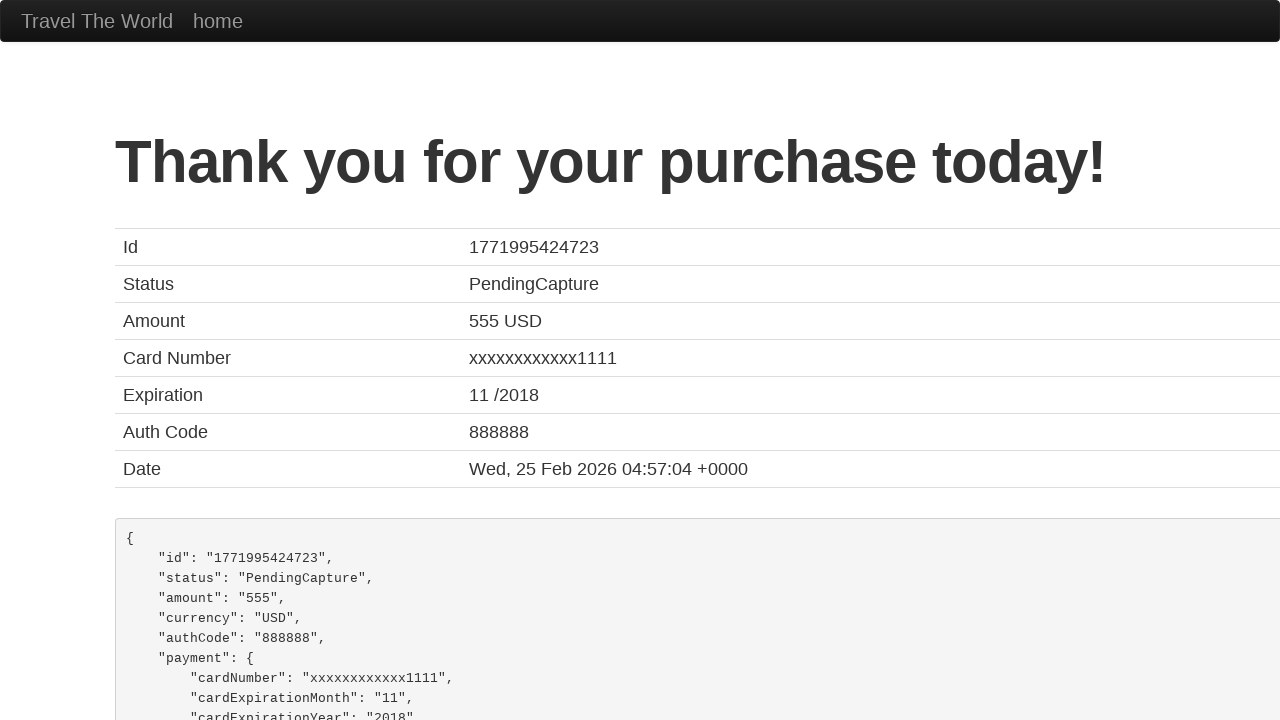

Flight booking completed successfully - confirmation page displayed
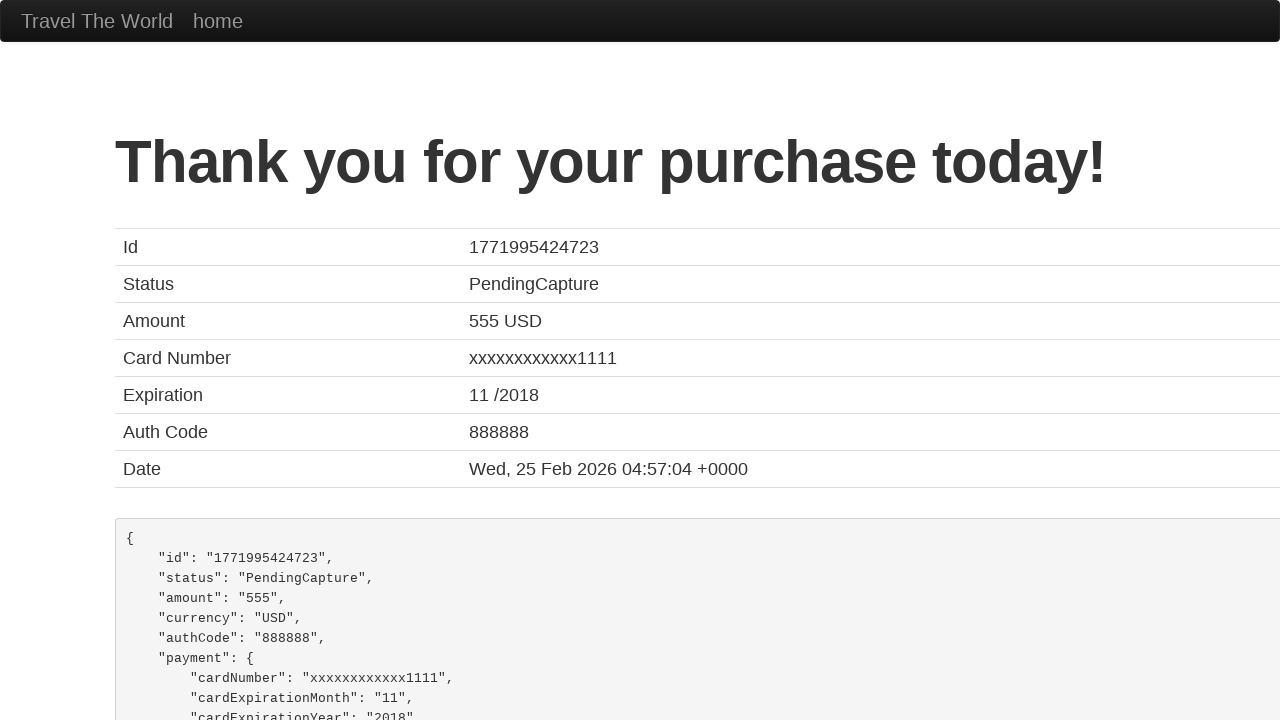

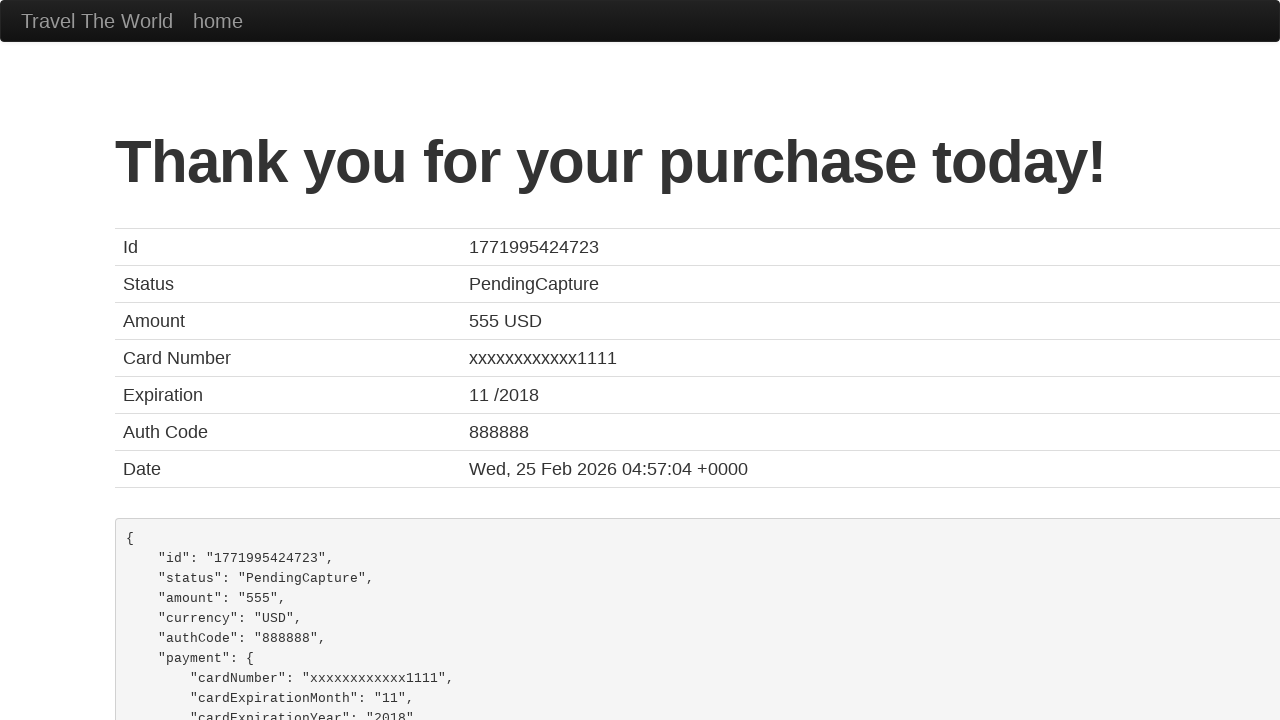